Tests dropdown selection by visible text, cycling through "Option 1" and "Option 2" using their display labels

Starting URL: https://the-internet.herokuapp.com/dropdown

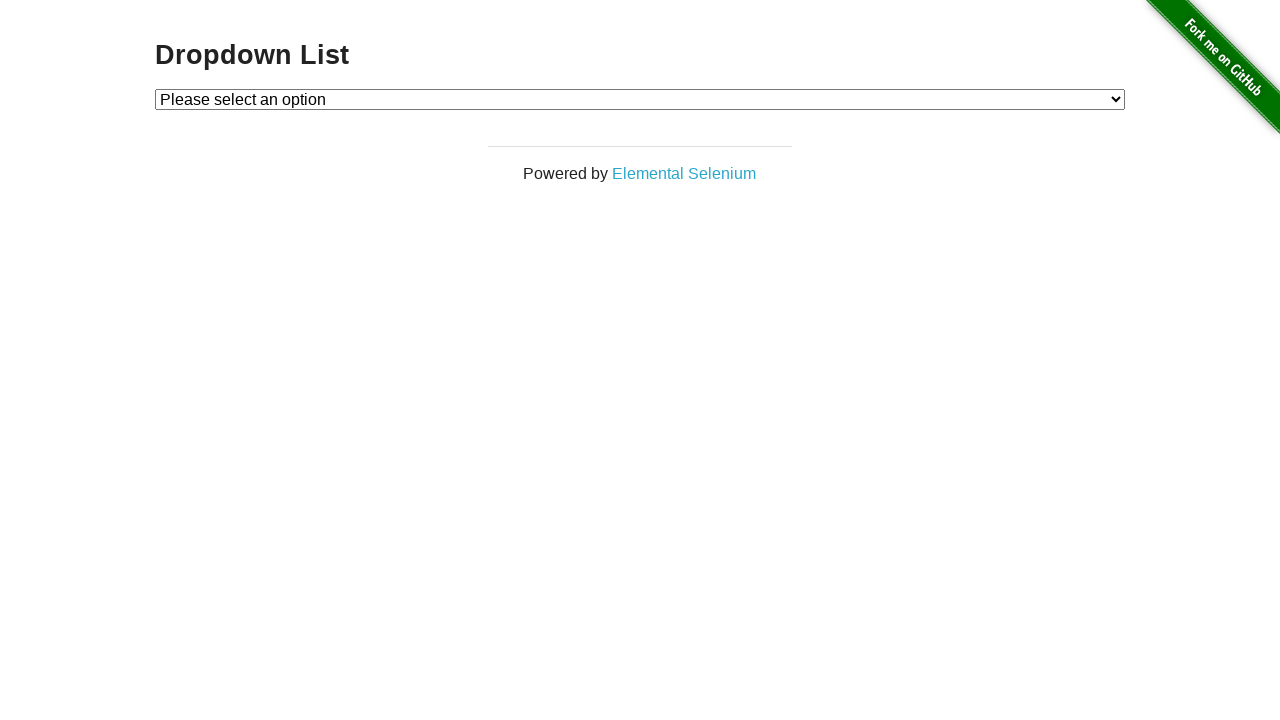

Selected 'Option 1' from dropdown by visible text on #dropdown
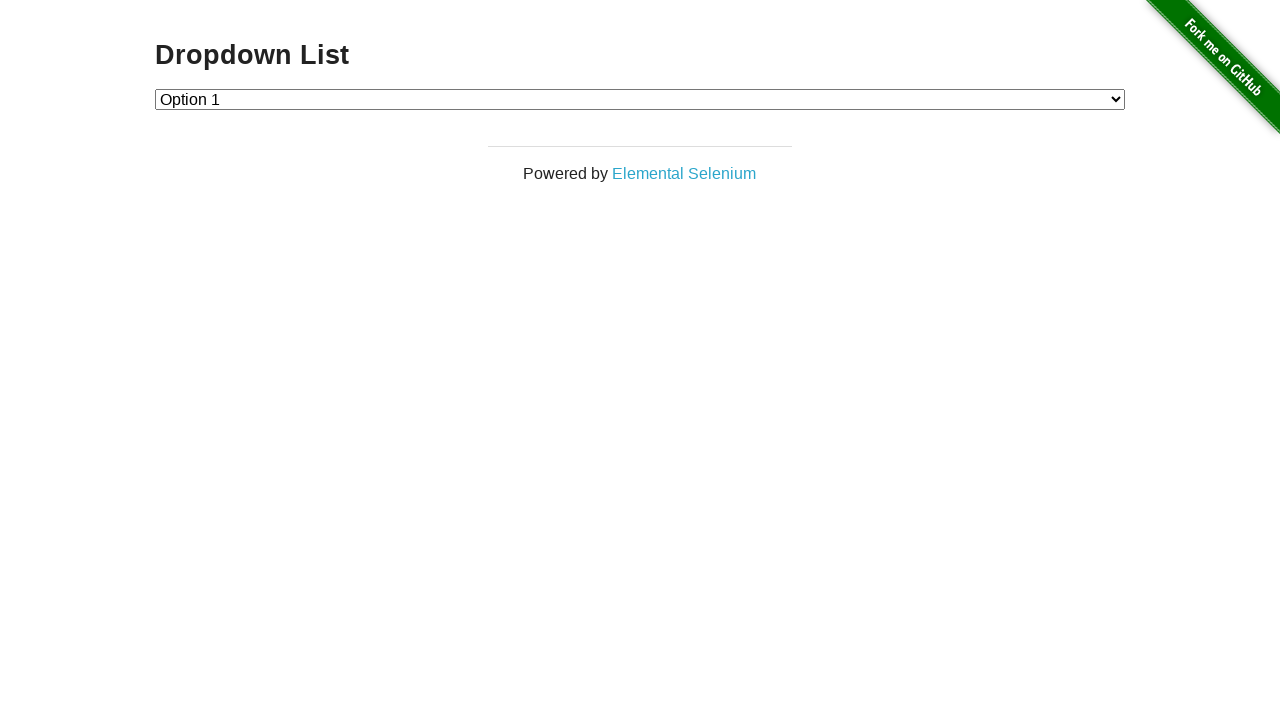

Selected 'Option 2' from dropdown by visible text on #dropdown
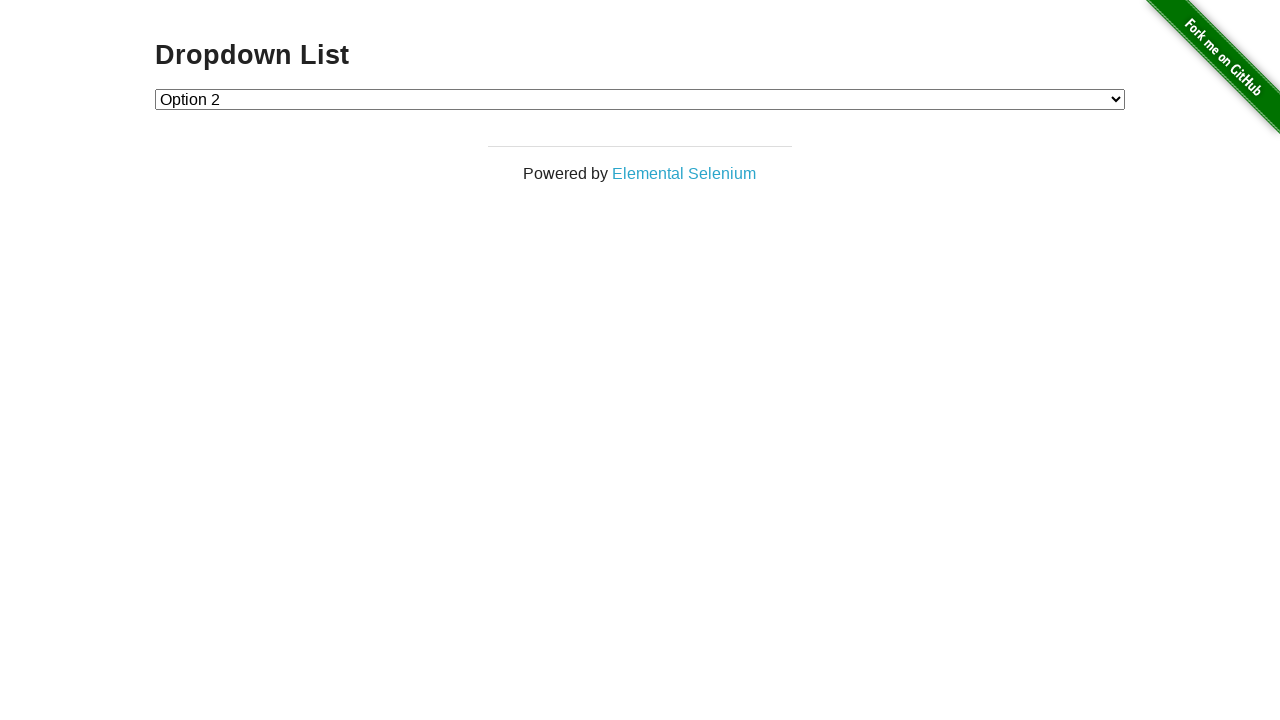

Selected 'Option 1' from dropdown again by visible text on #dropdown
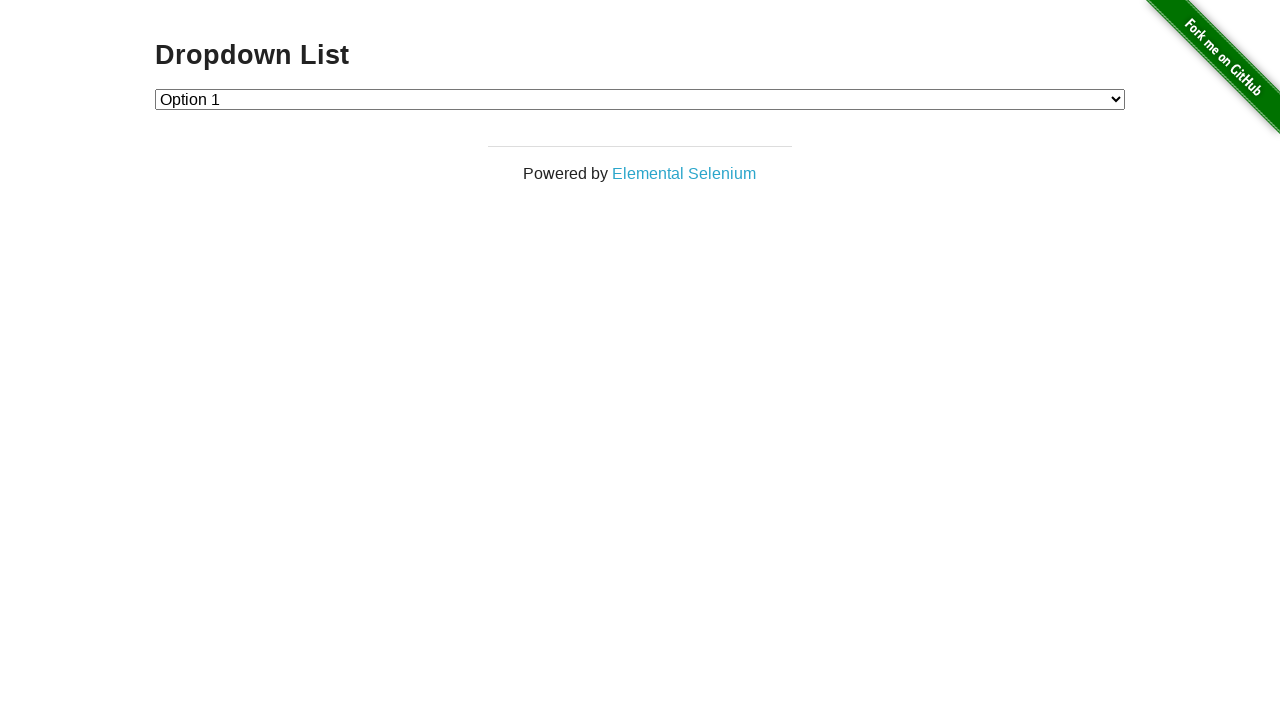

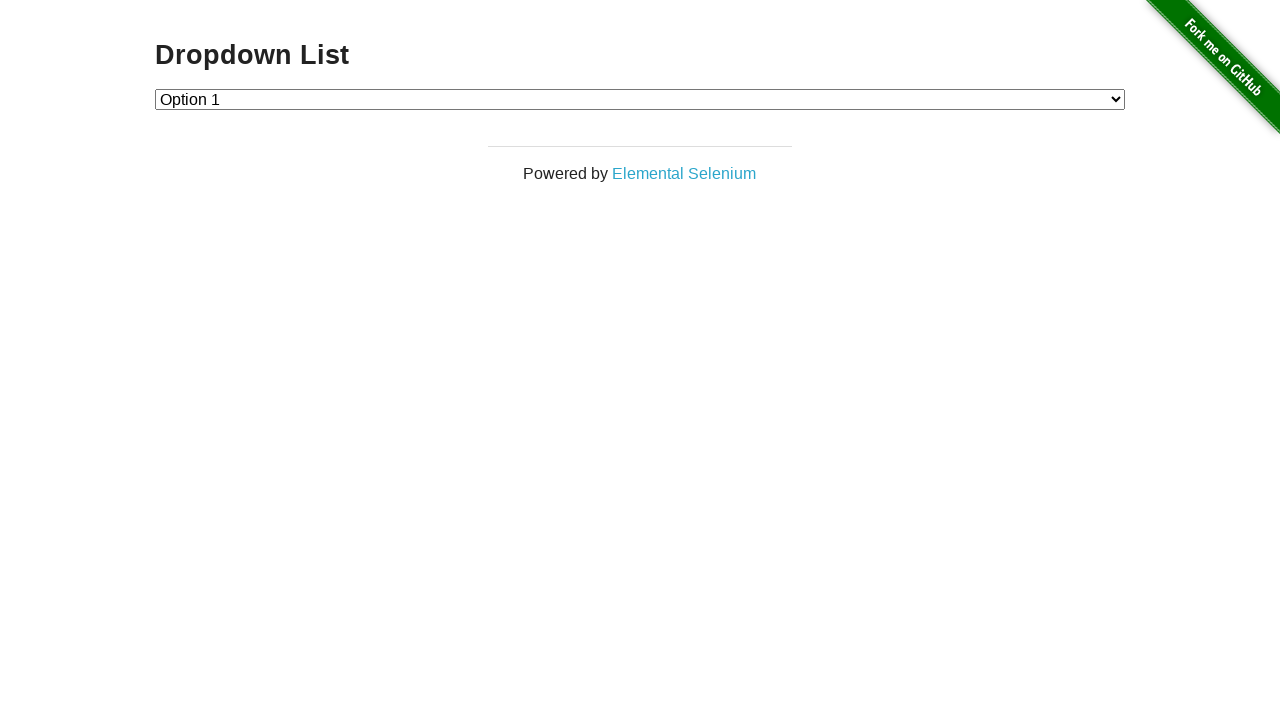